Tests selecting a dropdown option by value and verifies the notification message updates accordingly

Starting URL: https://letcode.in/dropdowns

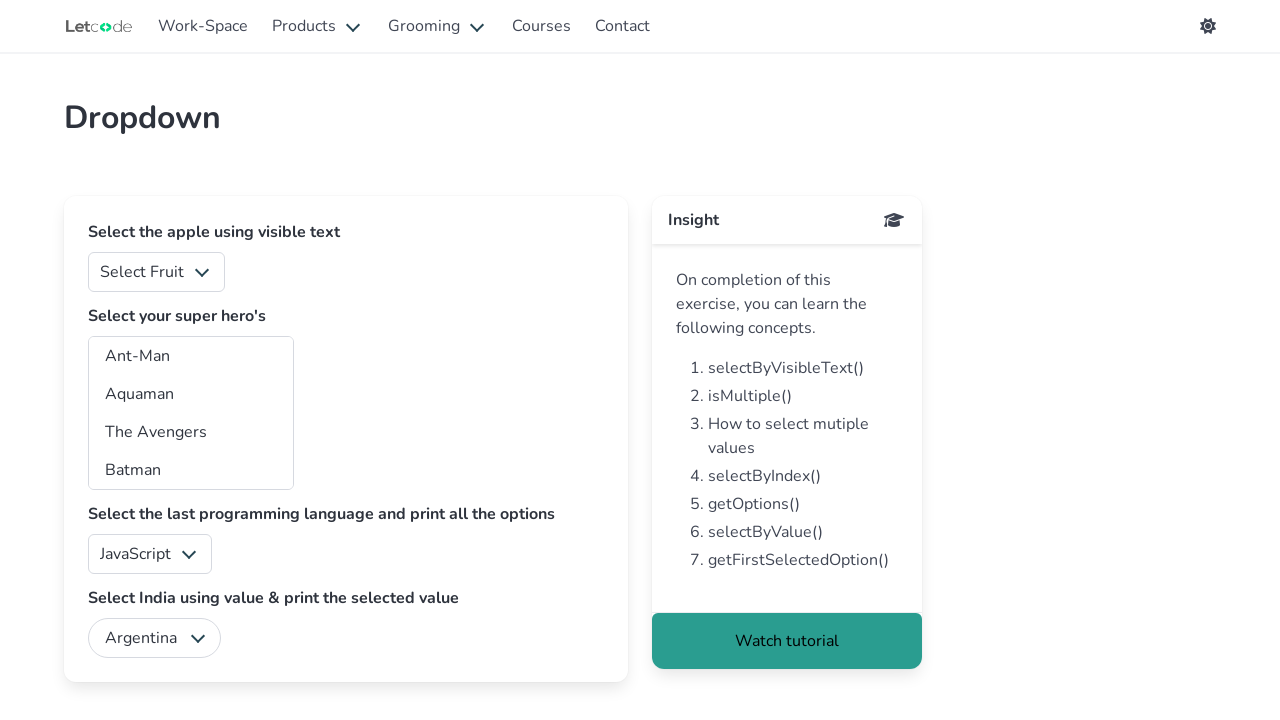

Selected Orange (value '2') from fruits dropdown on #fruits
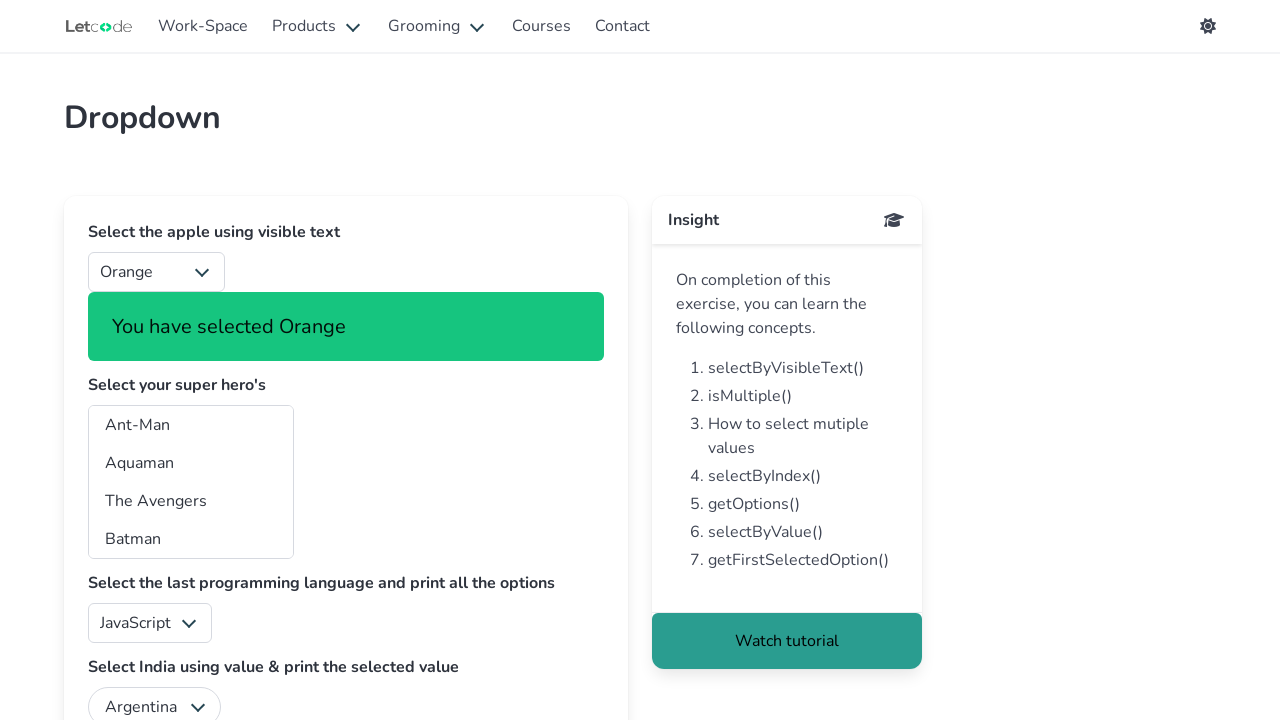

Success notification appeared after selecting Orange
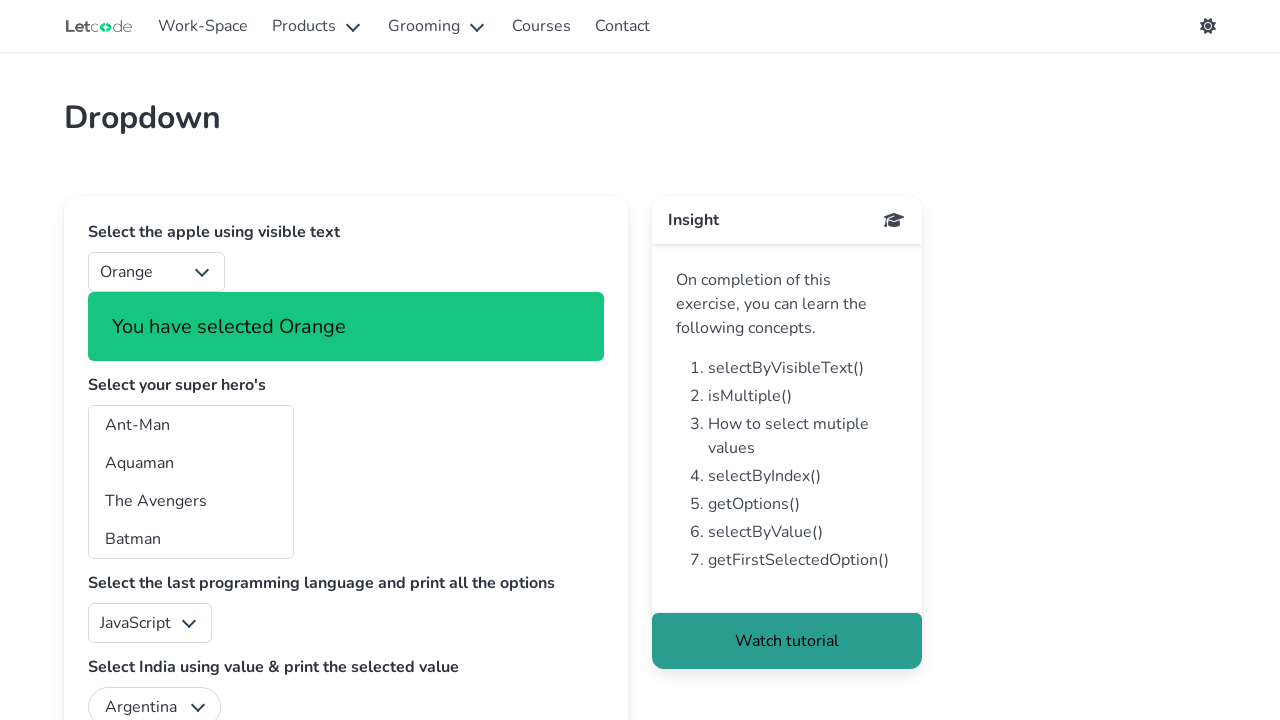

Selected another option (value '3') from fruits dropdown on #fruits
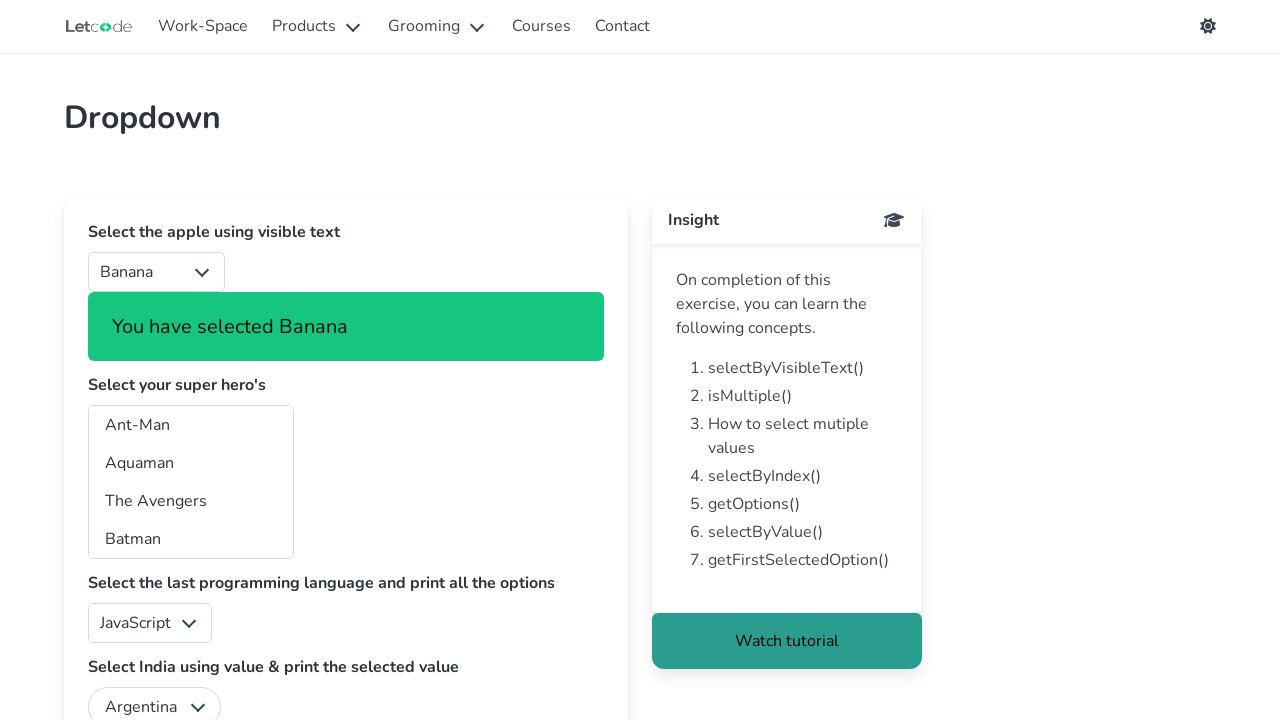

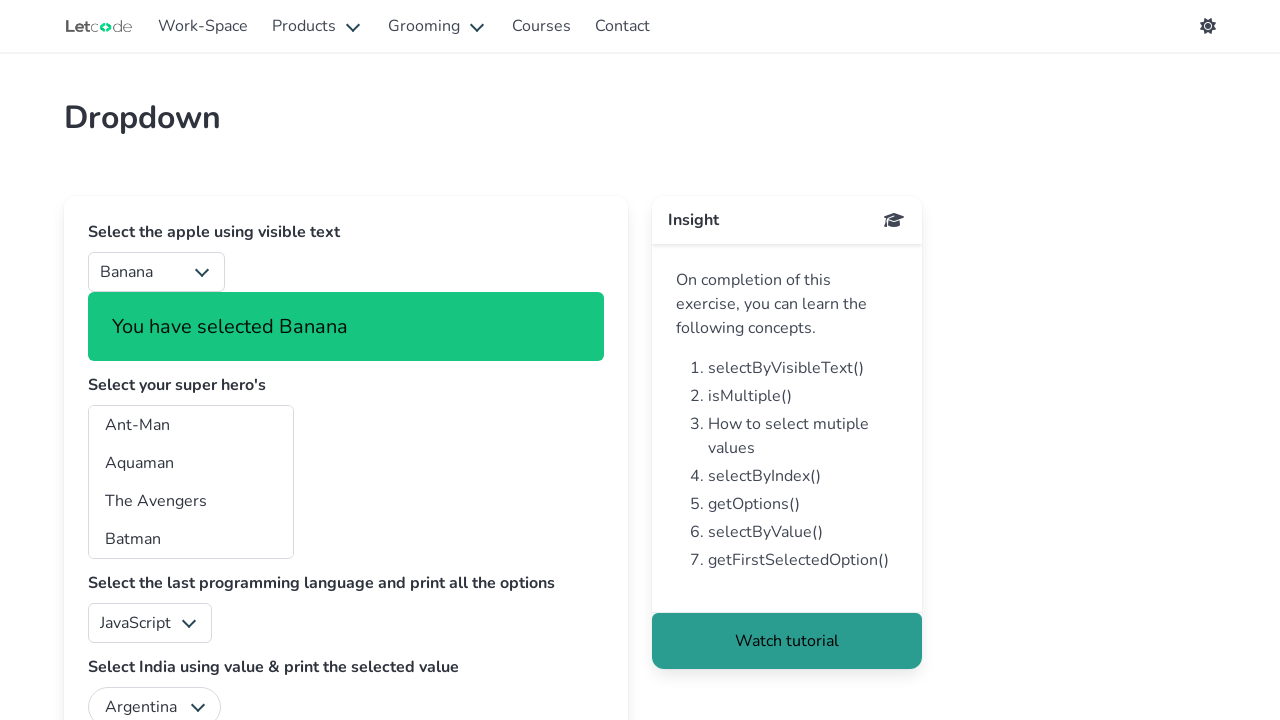